Tests dropdown selection using different methods - by index, value, and visible text

Starting URL: https://the-internet.herokuapp.com/dropdown

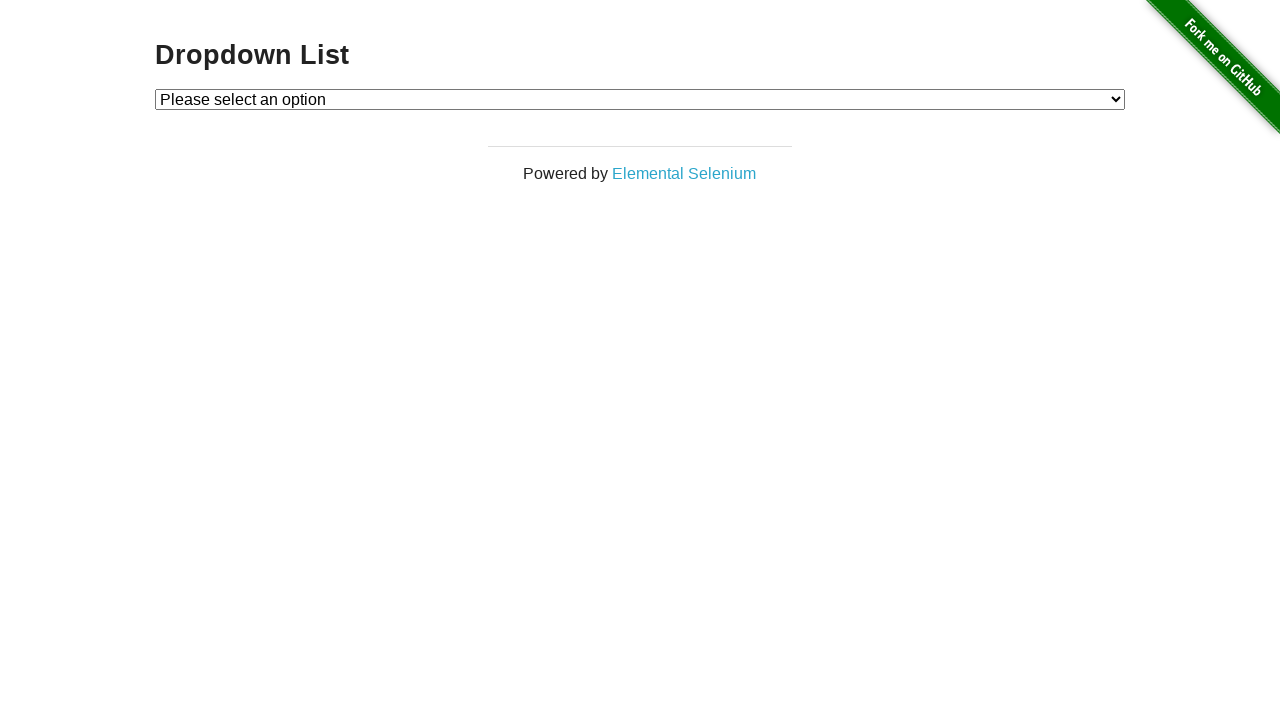

Navigated to dropdown test page
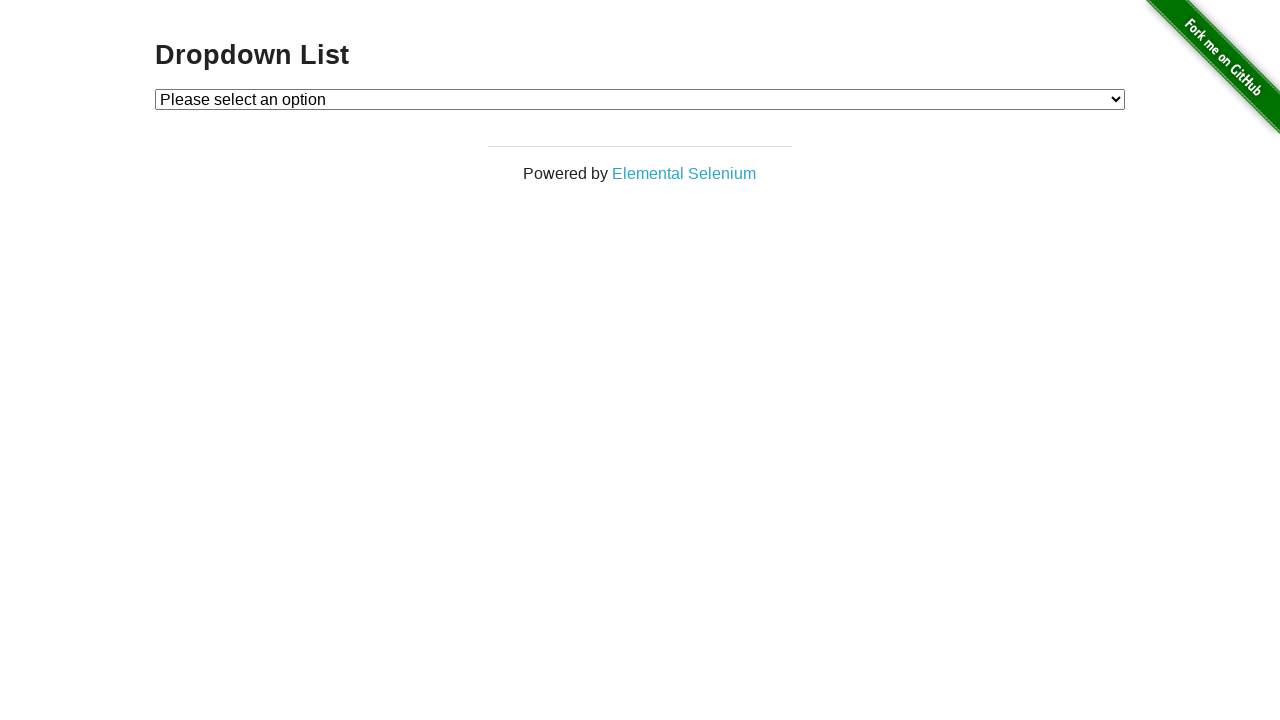

Located dropdown element
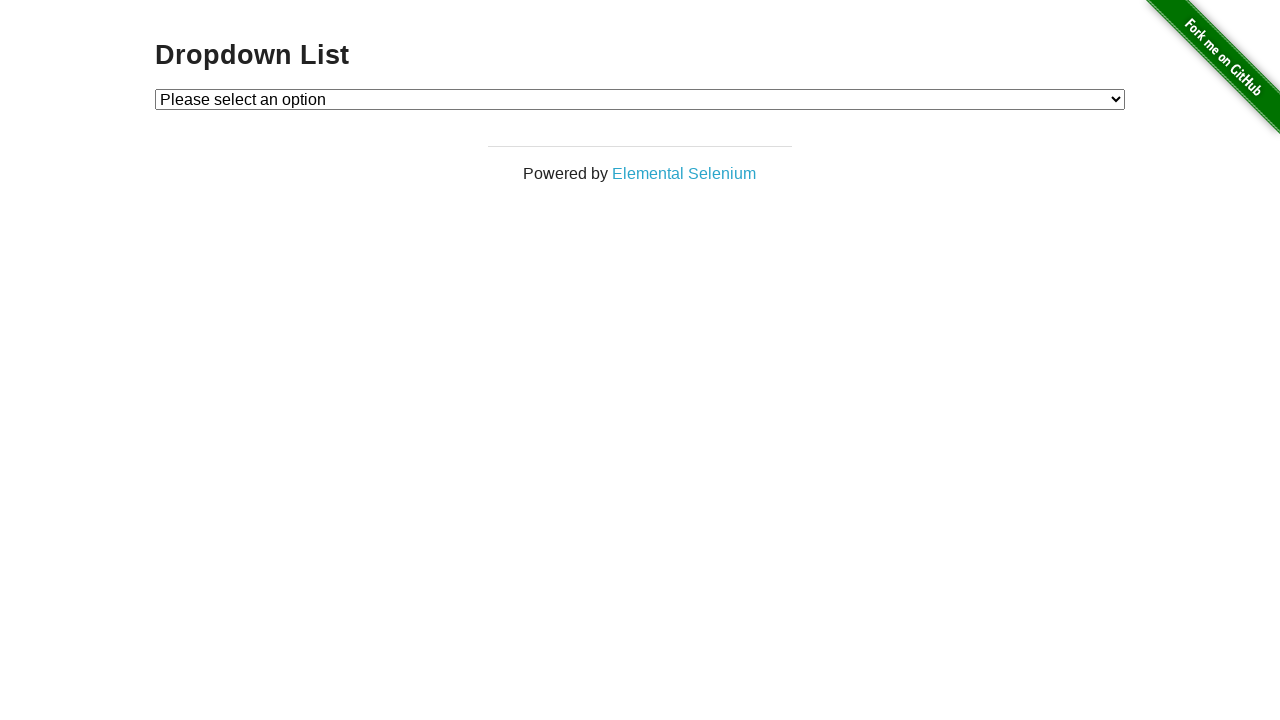

Selected option 1 by index on select#dropdown
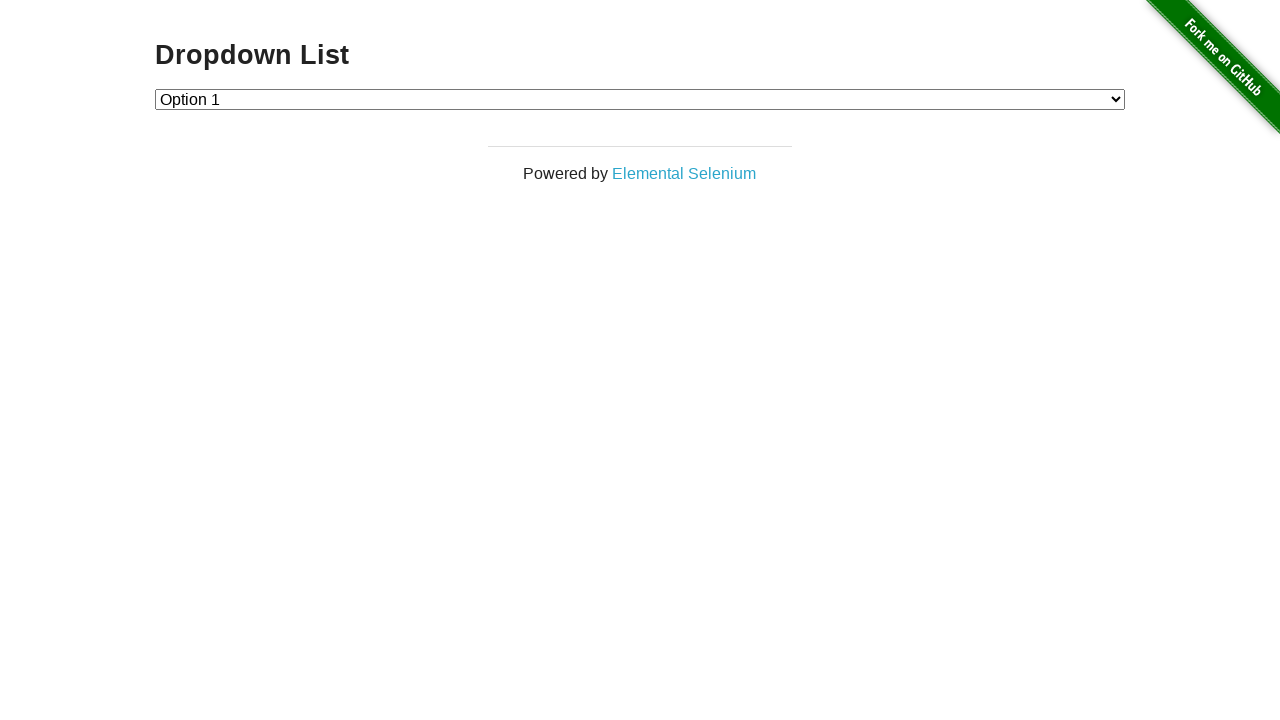

Selected option 2 by value on select#dropdown
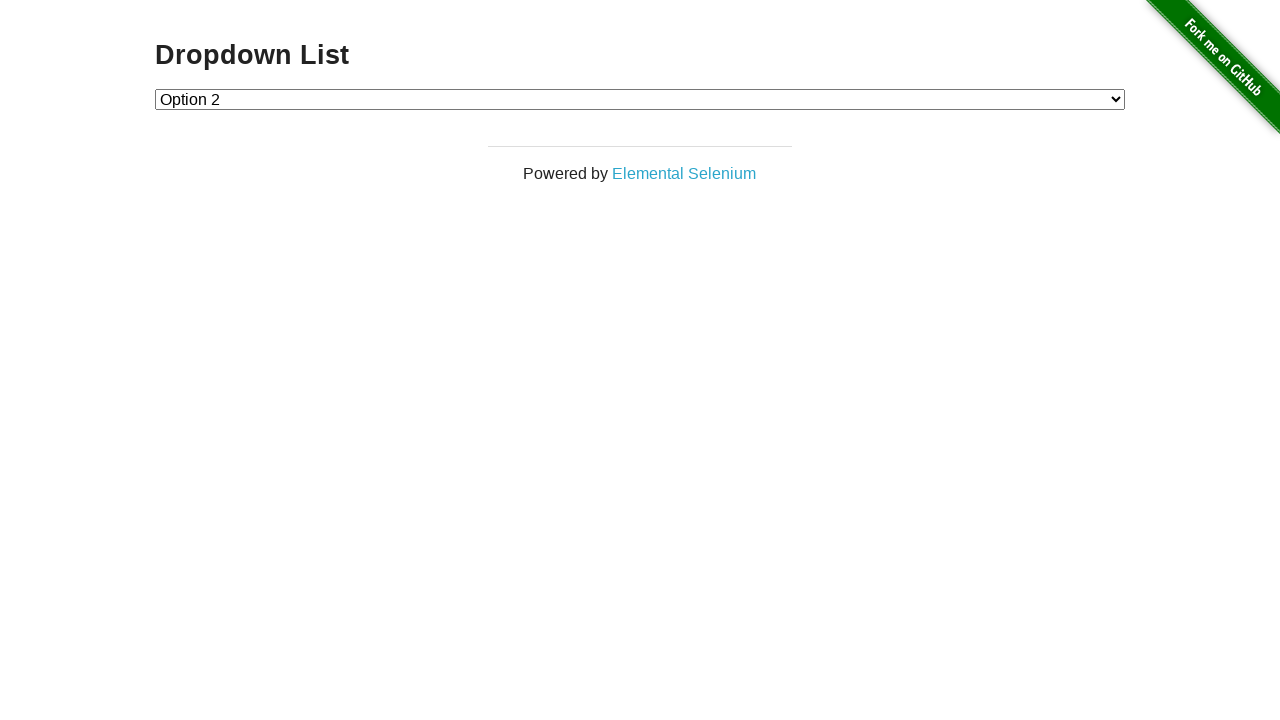

Selected option 1 by visible text on select#dropdown
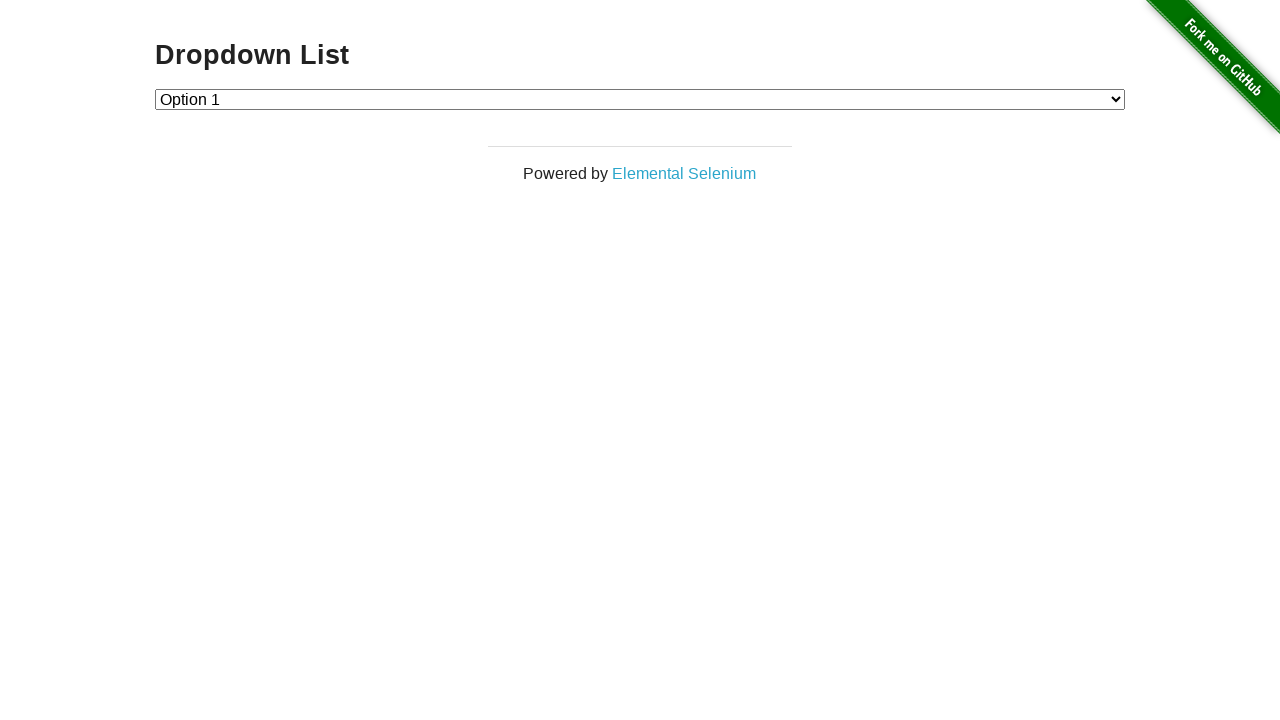

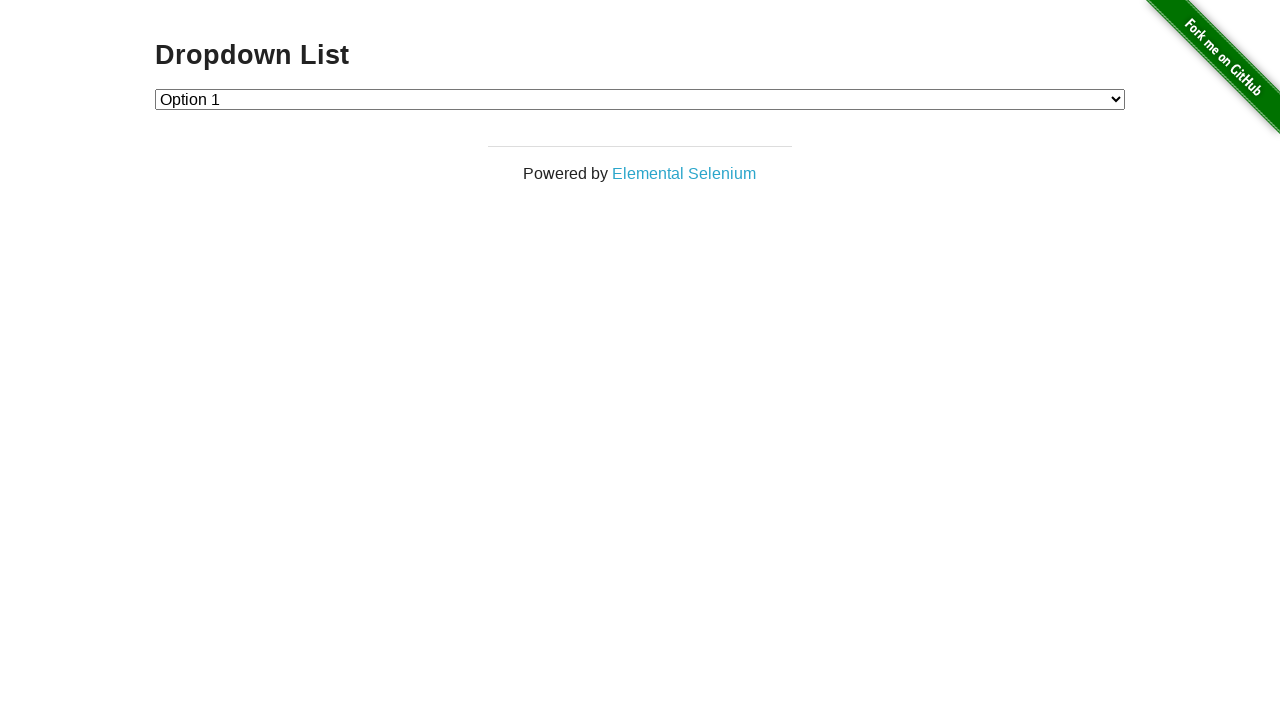